Tests sending keys directly to a specific element

Starting URL: https://www.selenium.dev/selenium/web/single_text_input.html

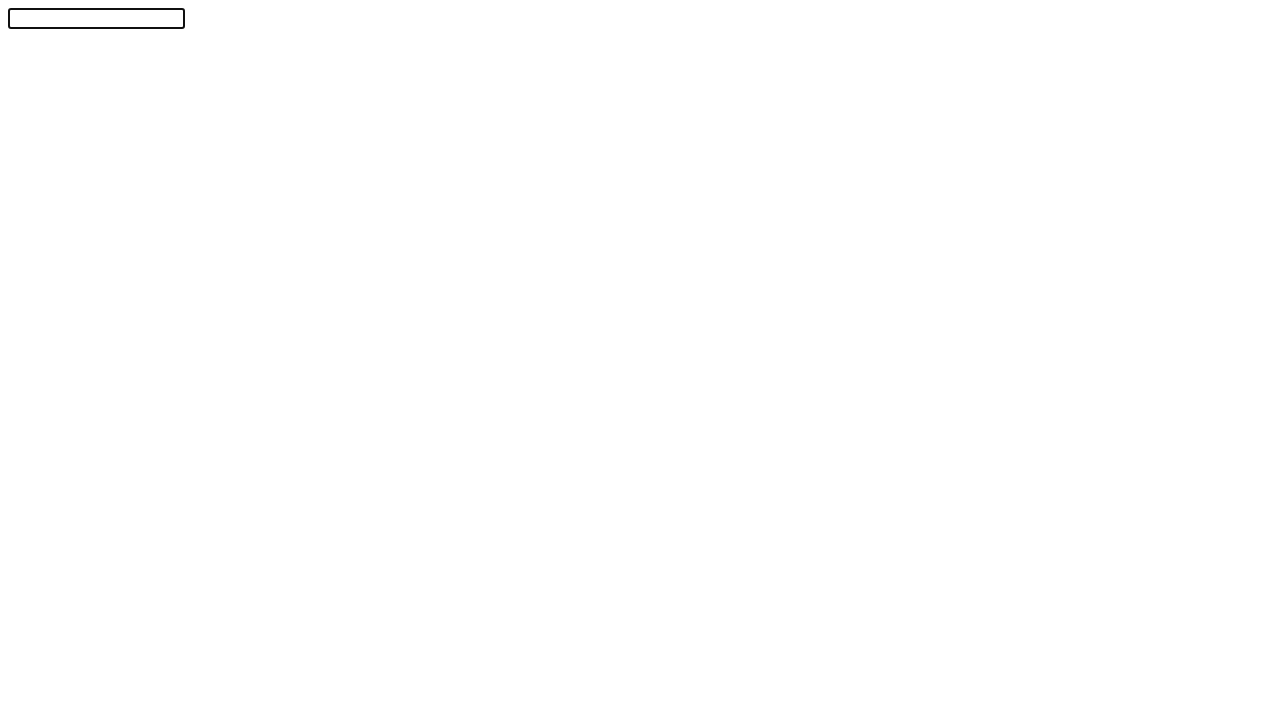

Clicked on page body to set focus at (640, 356) on body
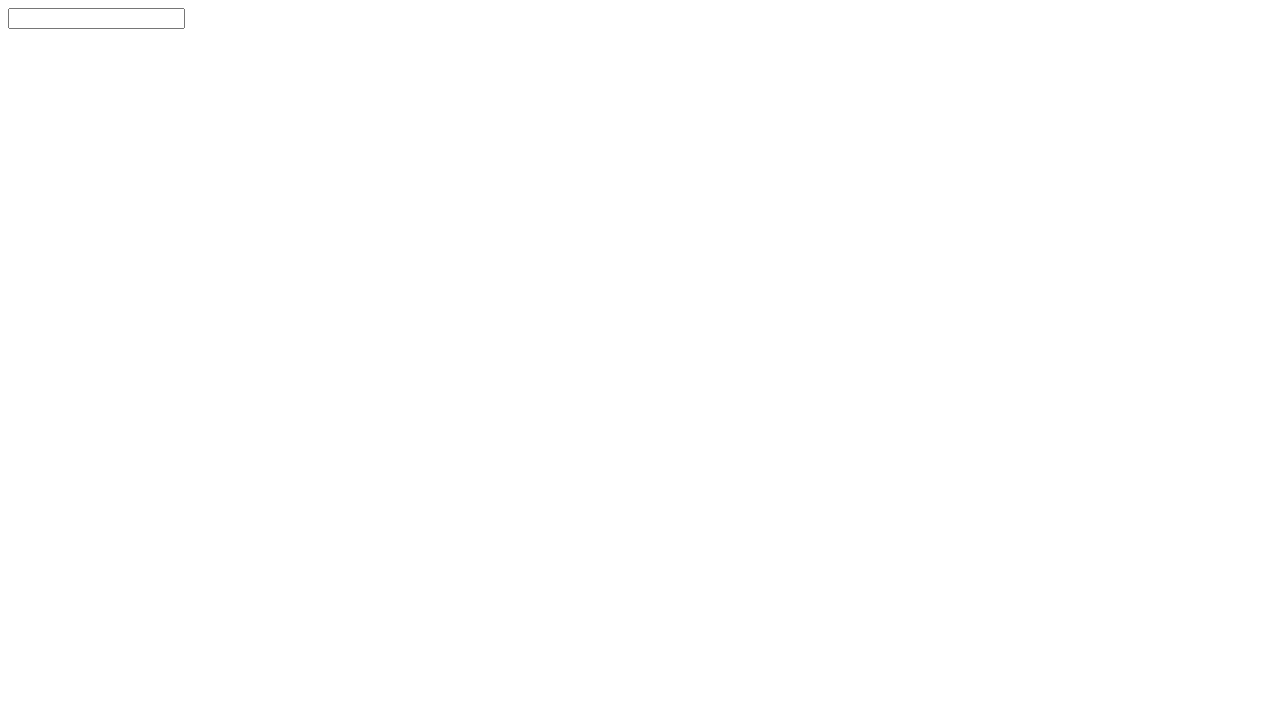

Filled text input field with 'abc' on #textInput
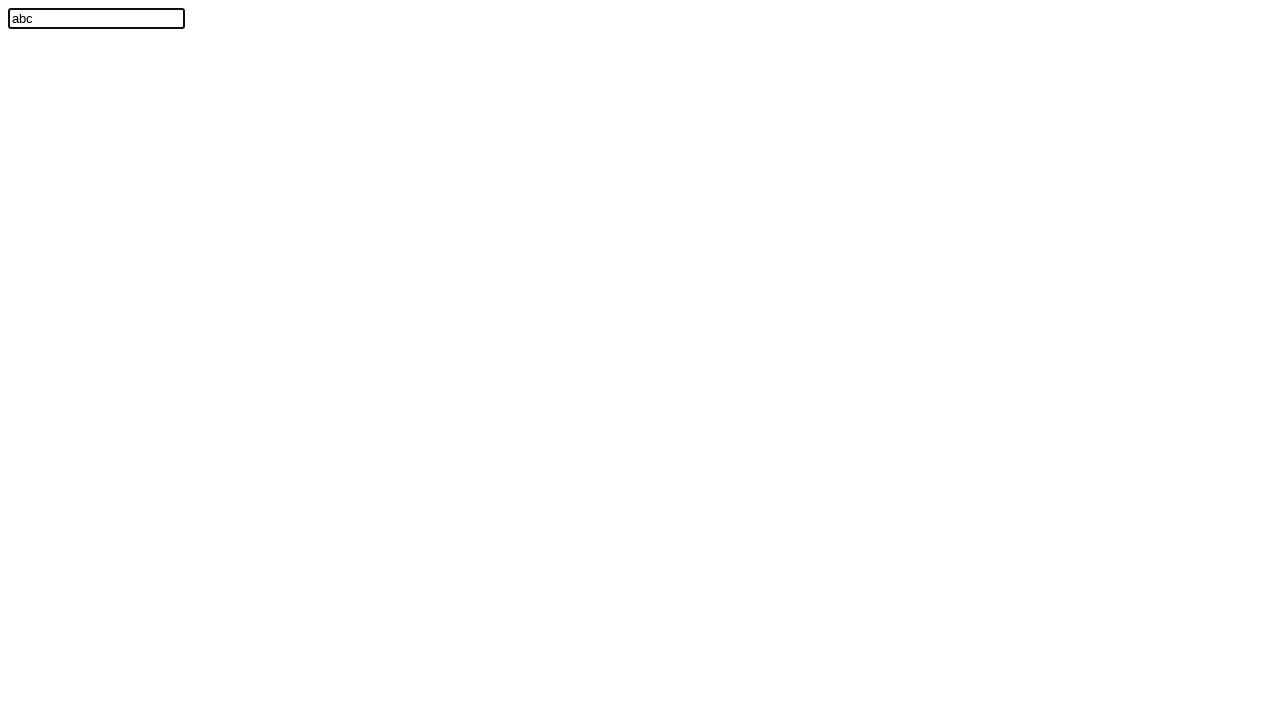

Located the text input element
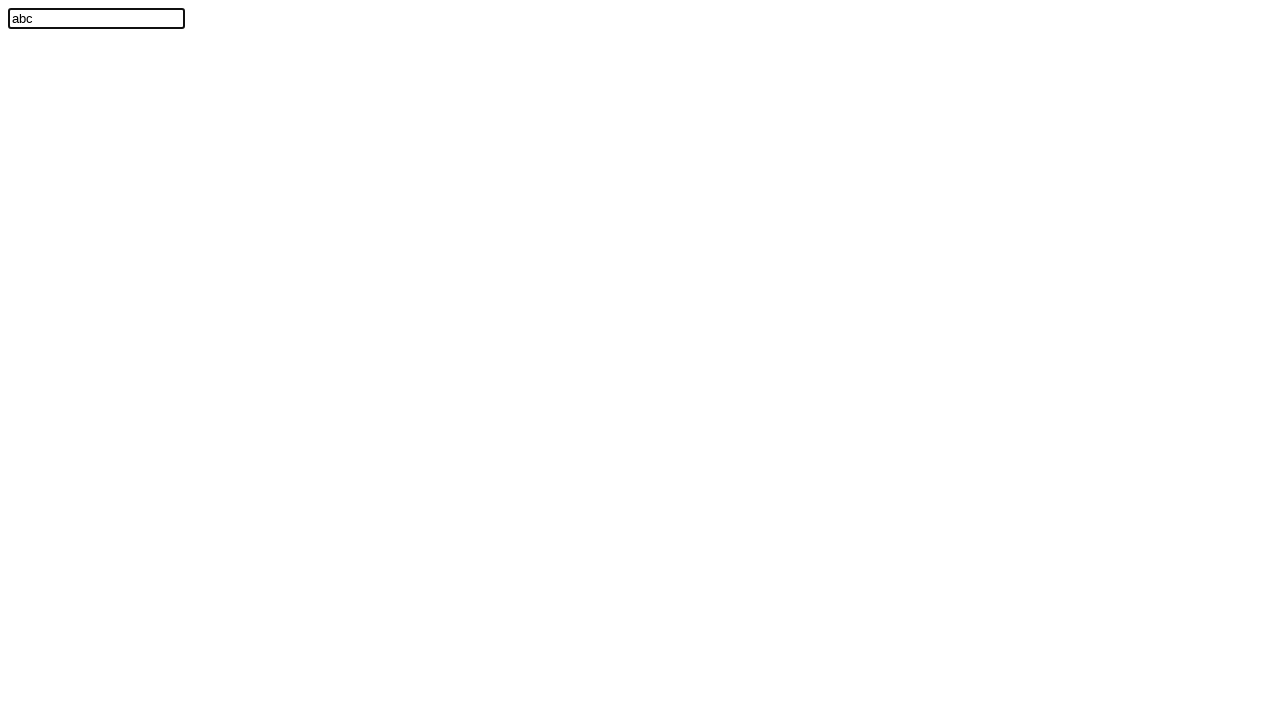

Verified text input field contains 'abc'
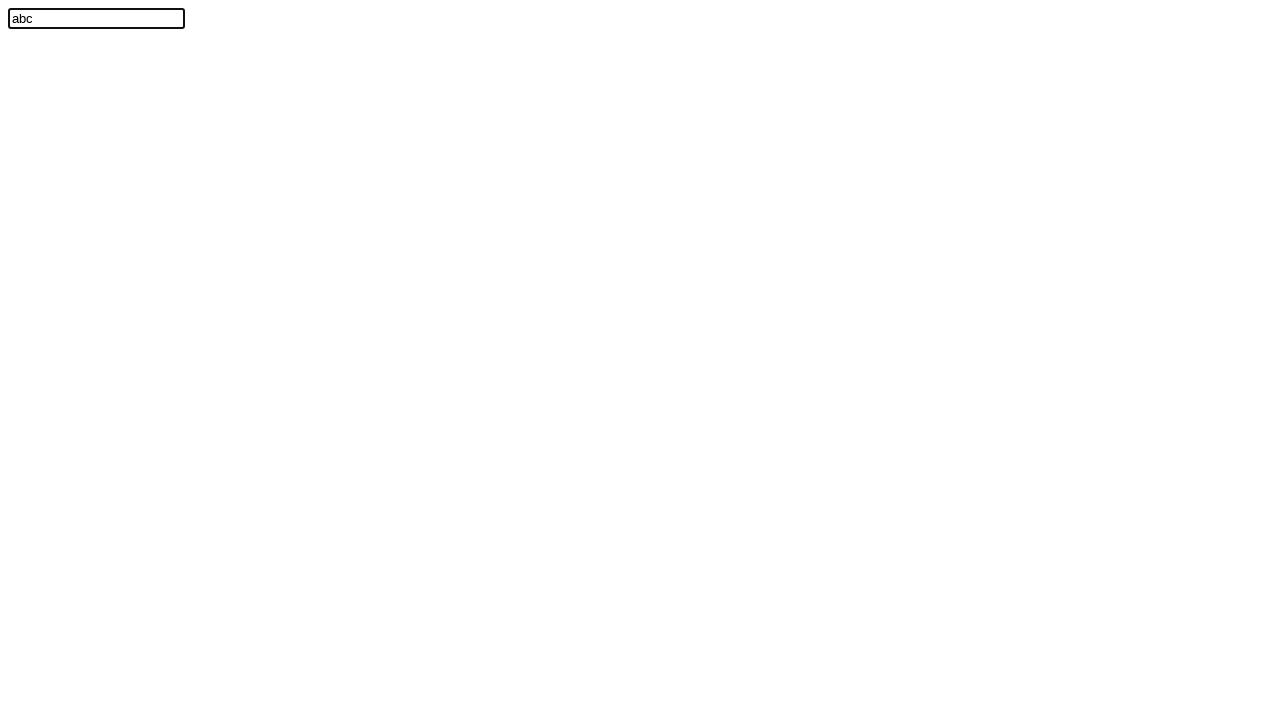

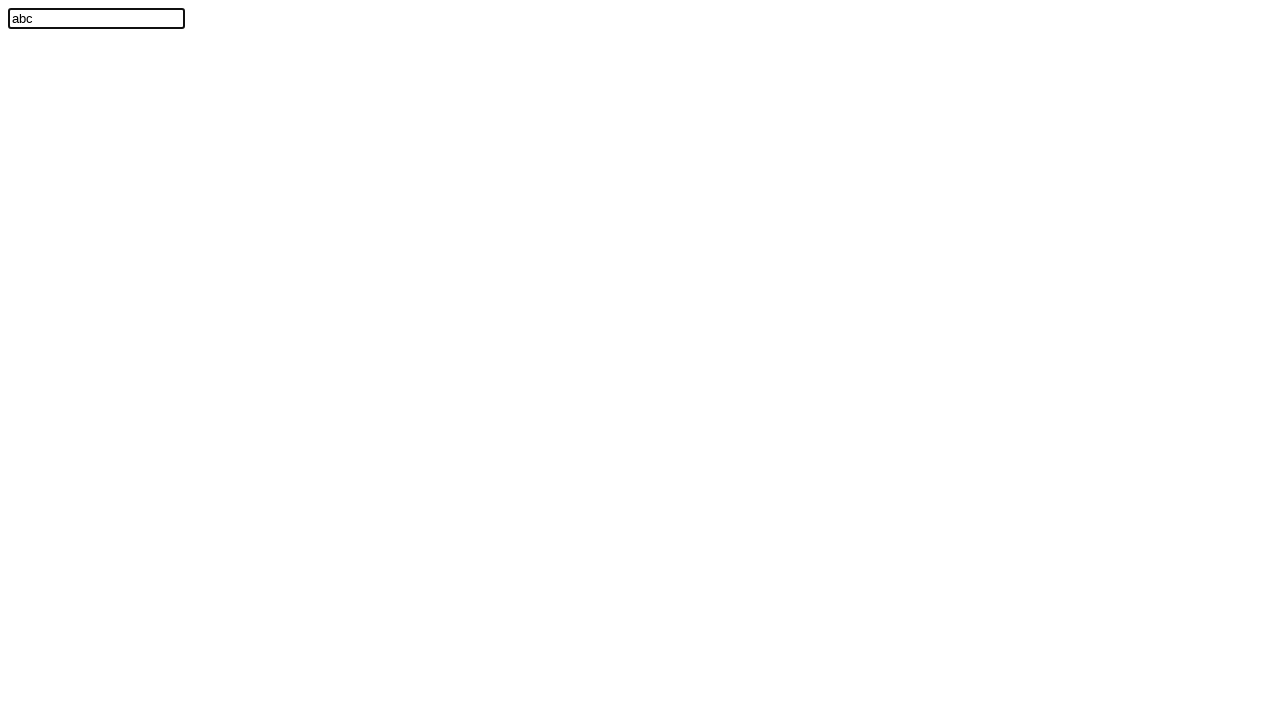